Tests checkbox interaction by checking if checkboxes are selected and clicking them if they are not

Starting URL: https://the-internet.herokuapp.com/checkboxes

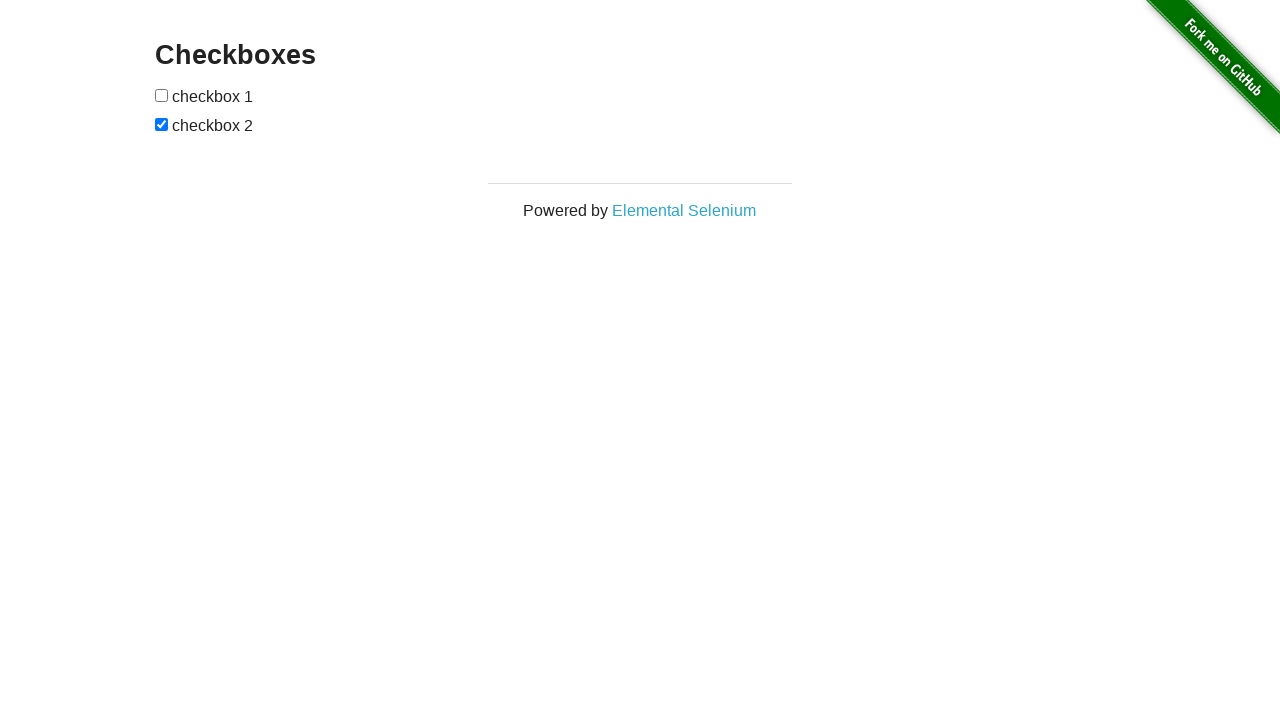

Located first checkbox element
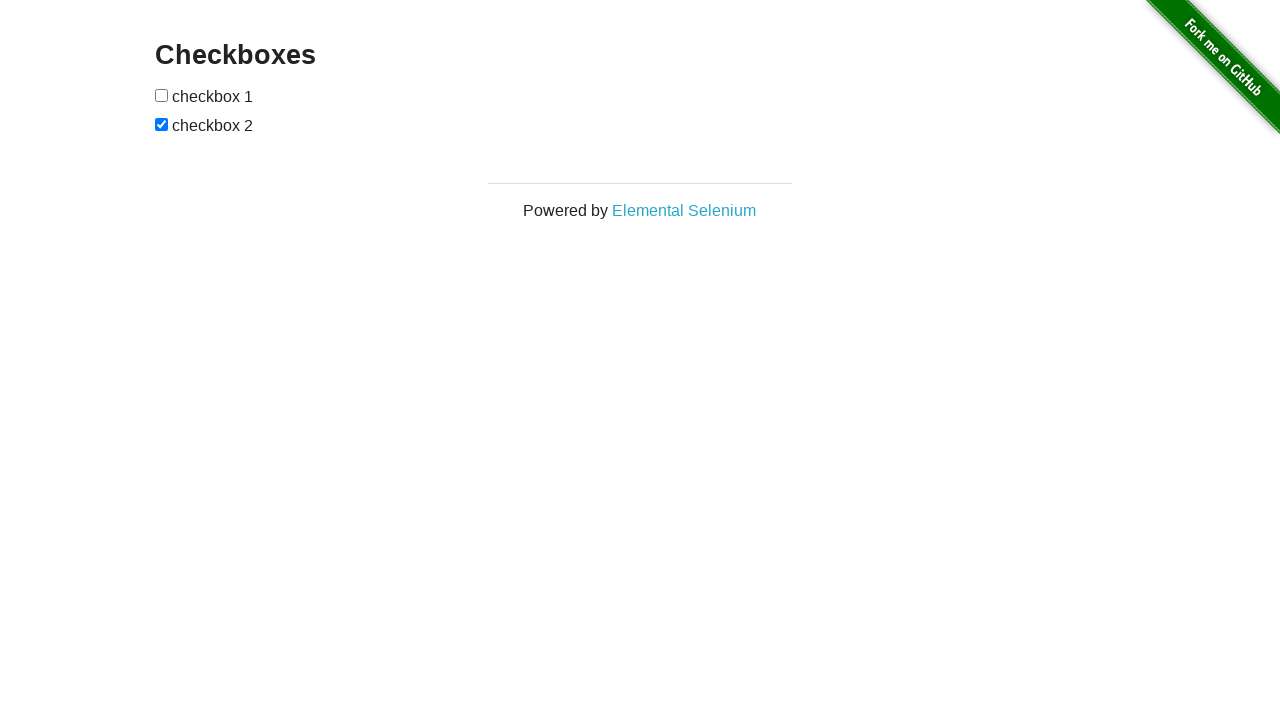

Located second checkbox element
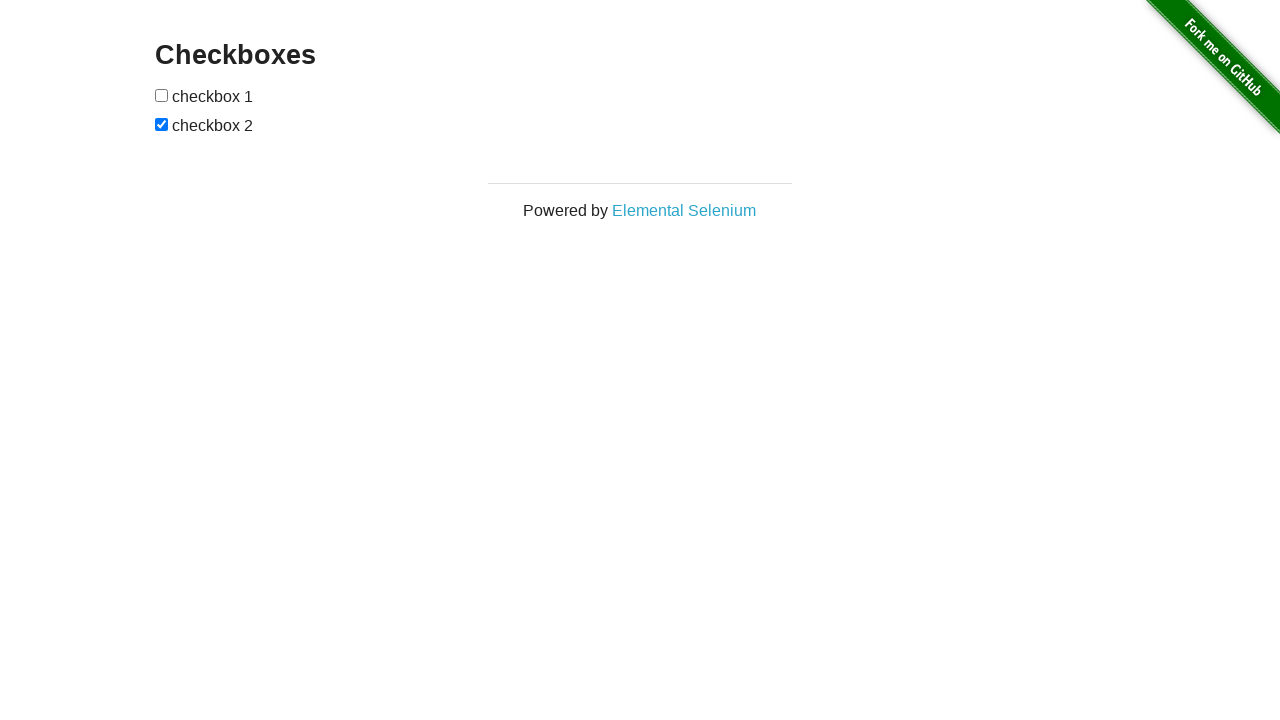

Checked first checkbox - it was not selected at (162, 95) on (//*[@type='checkbox'])[1]
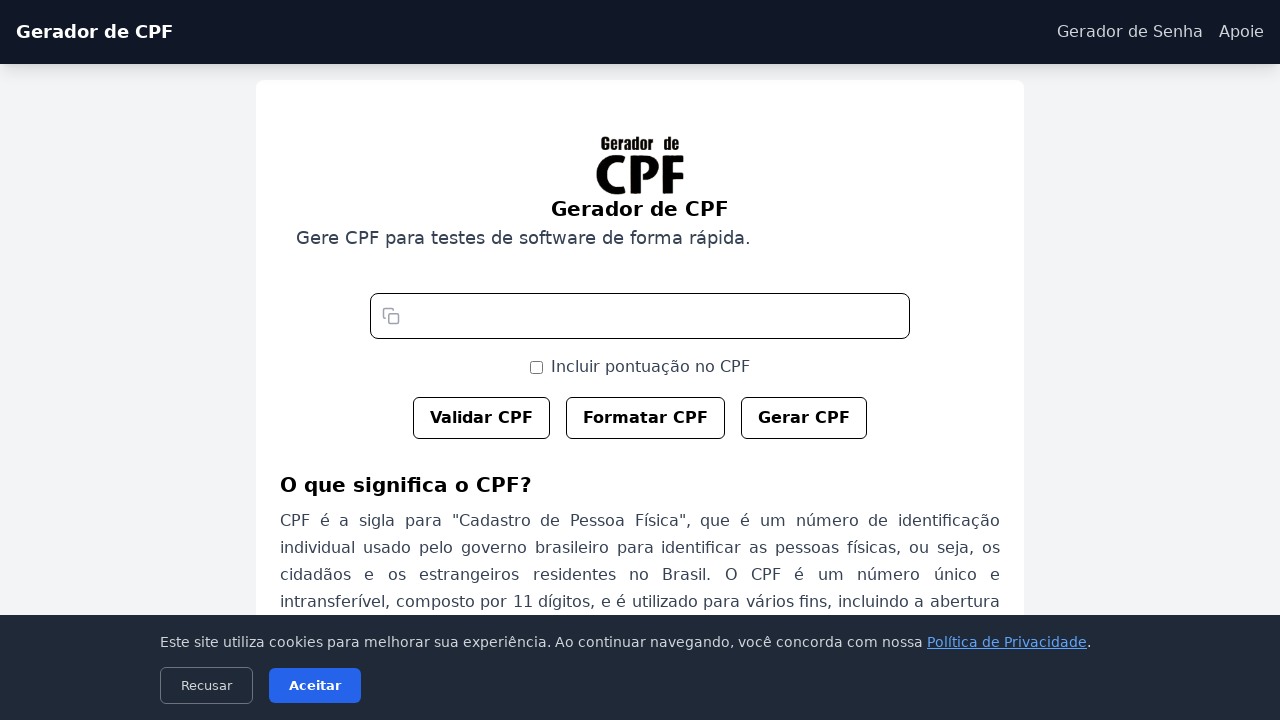

Clicked first checkbox
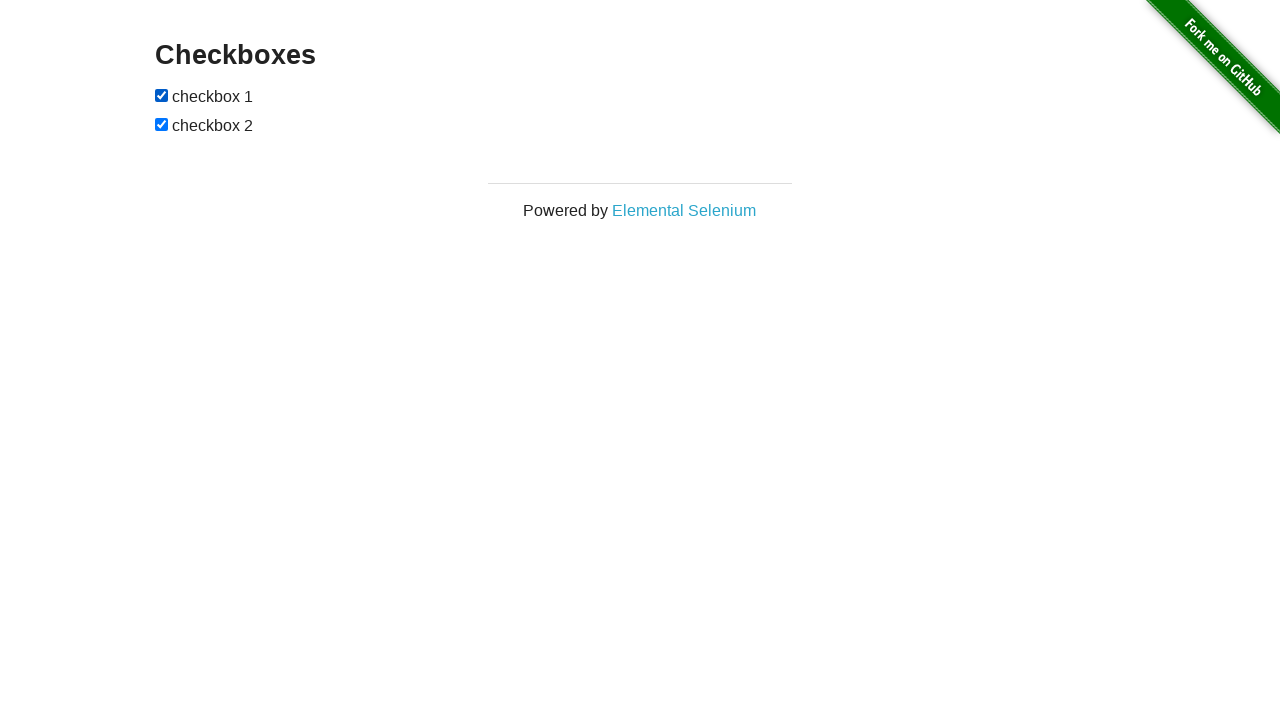

Second checkbox was already selected, no action taken
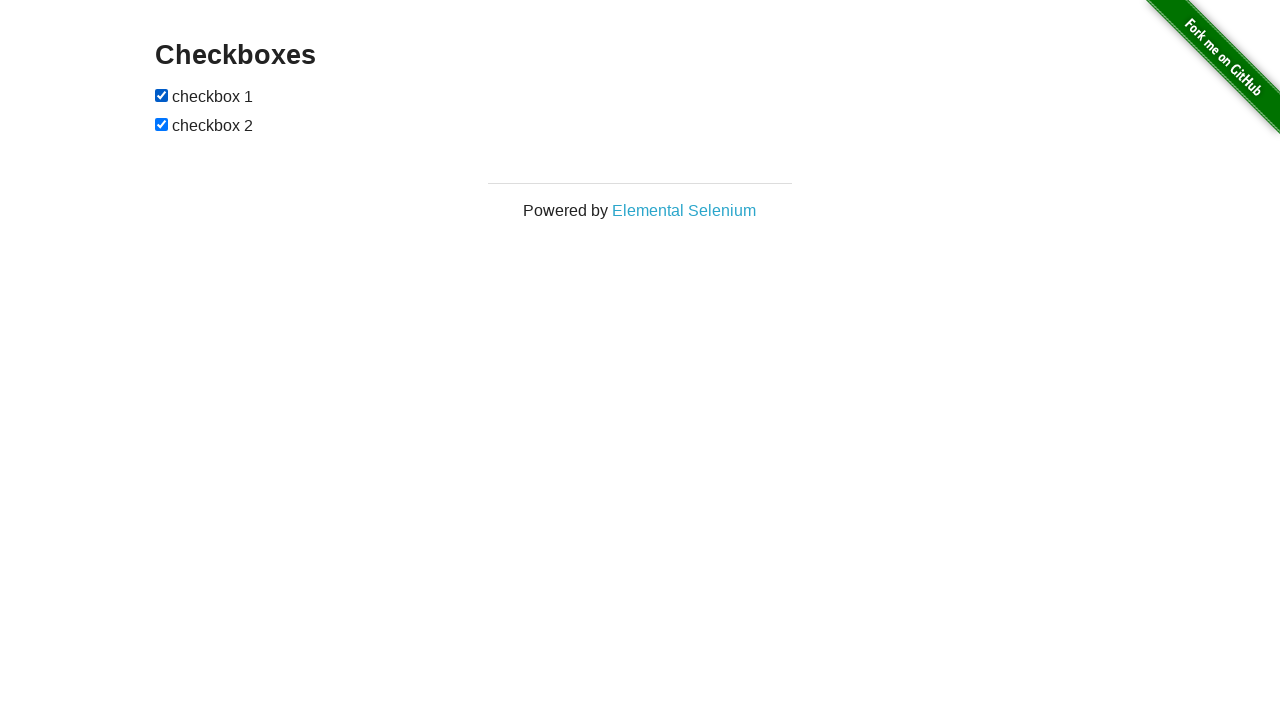

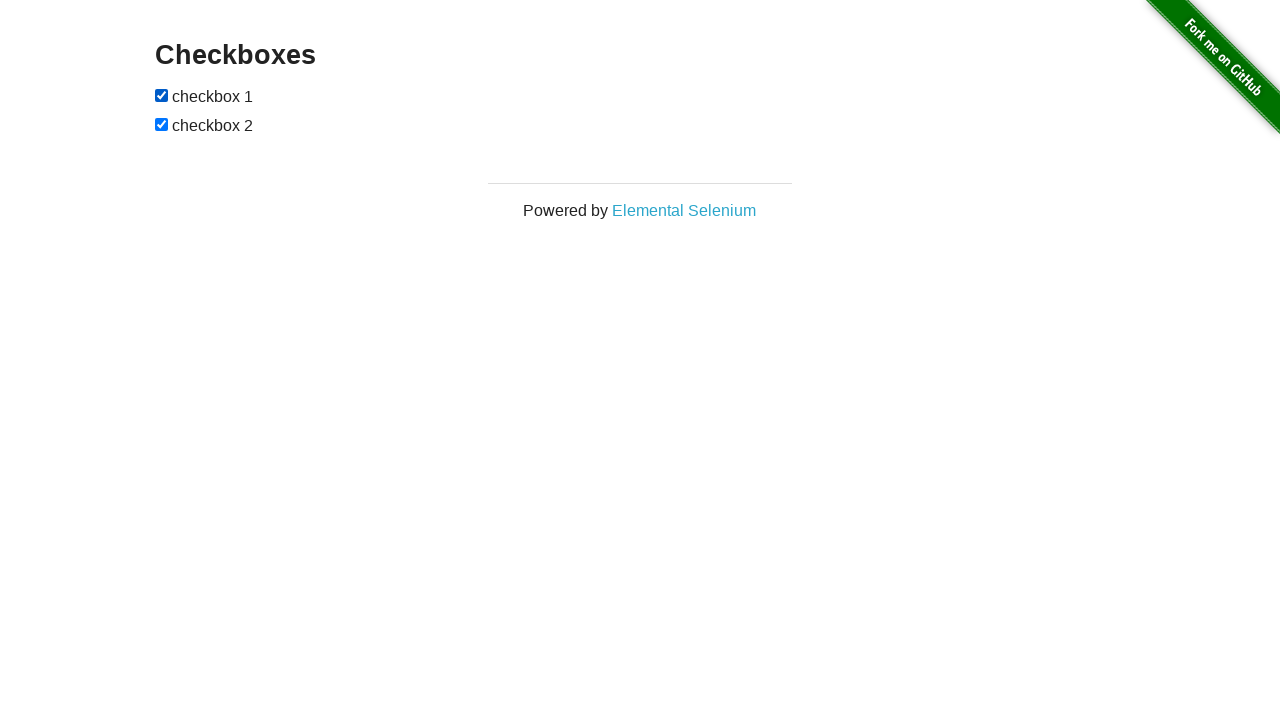